Tests link navigation by clicking the last link on the page, then finding and clicking links within the main element that have a specific attribute value

Starting URL: https://curso-python-selenium.netlify.app/exercicio_03.html

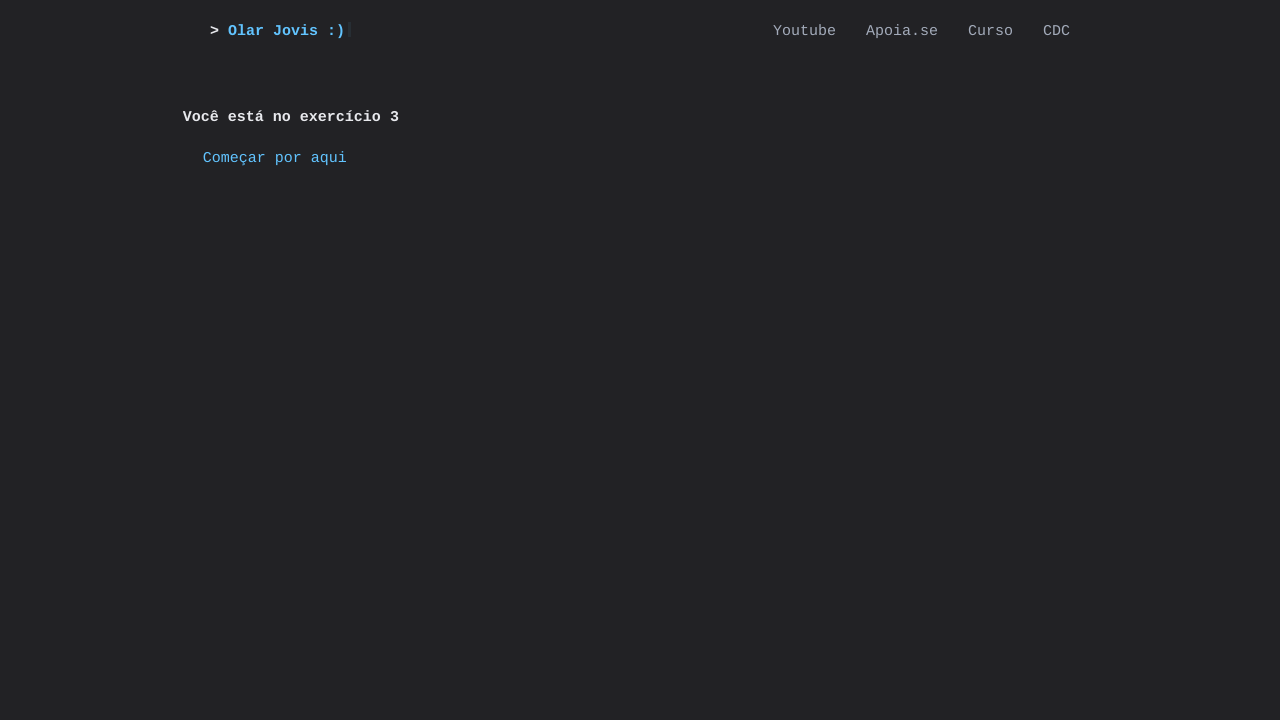

Clicked the last link on the page at (275, 158) on a >> nth=-1
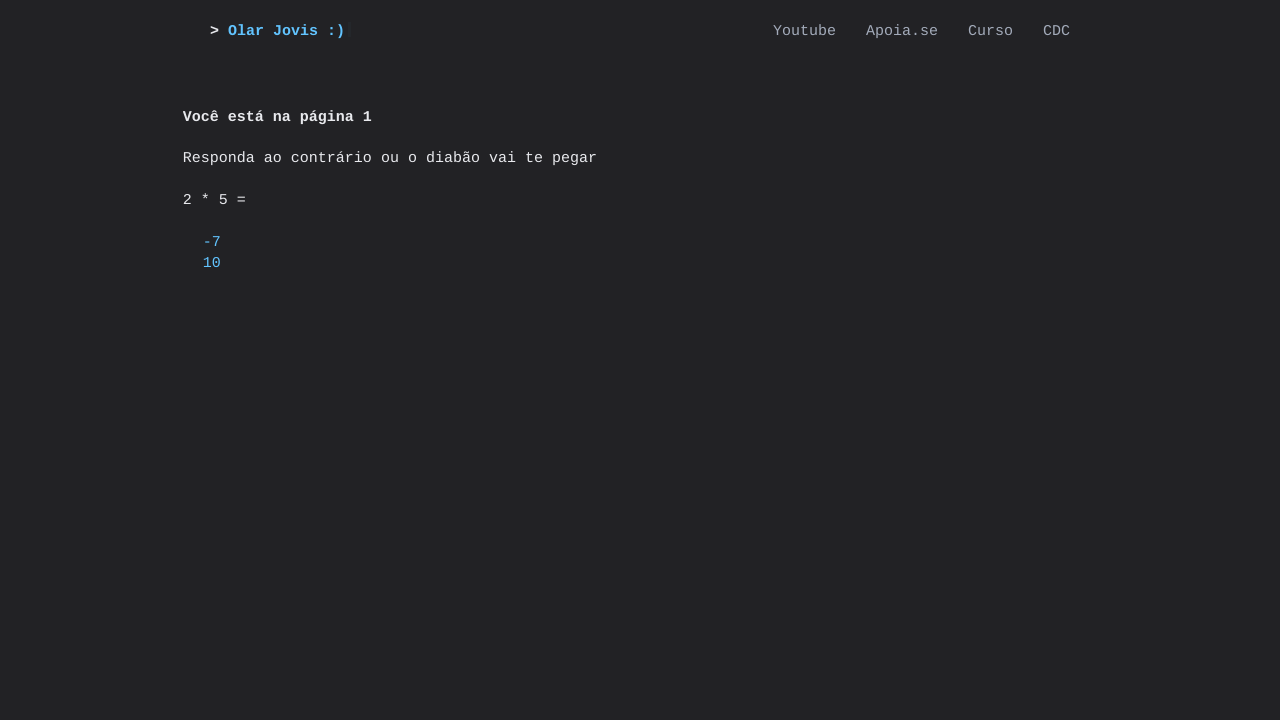

Waited for page to update
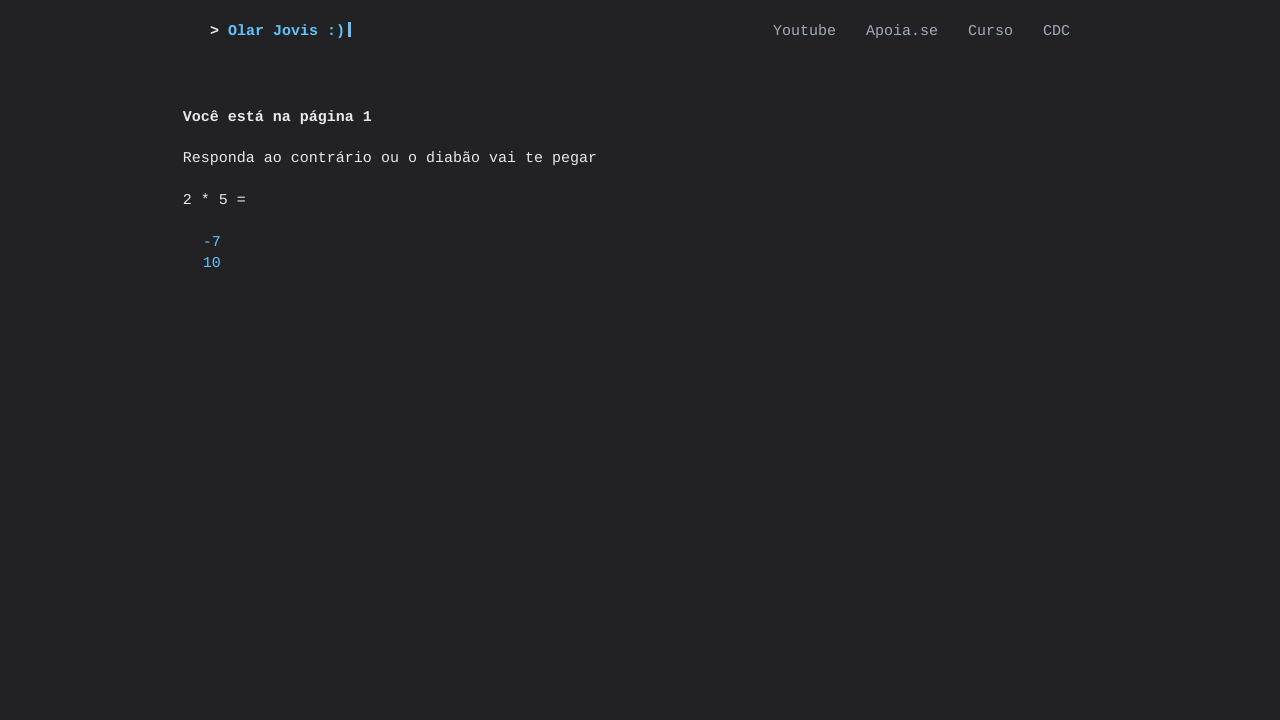

Found 2 links within main element
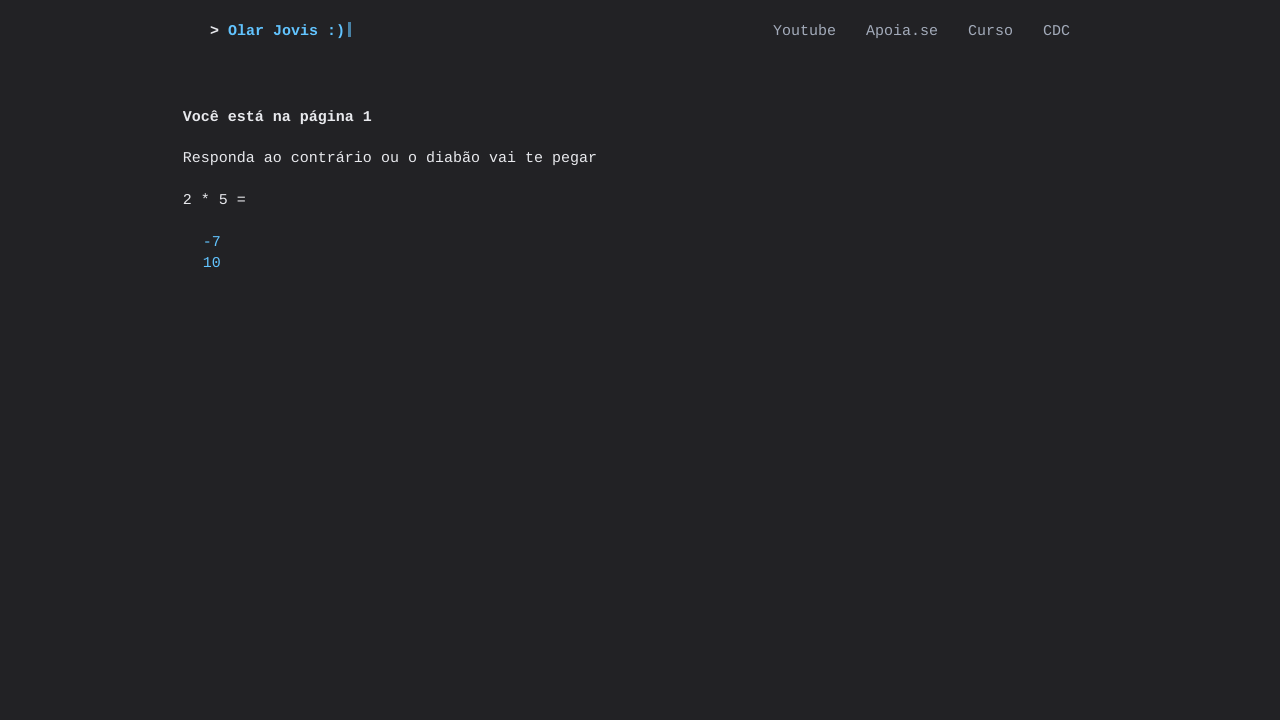

Clicked link at index 0 with attr='errado' at (212, 242) on main a >> nth=0
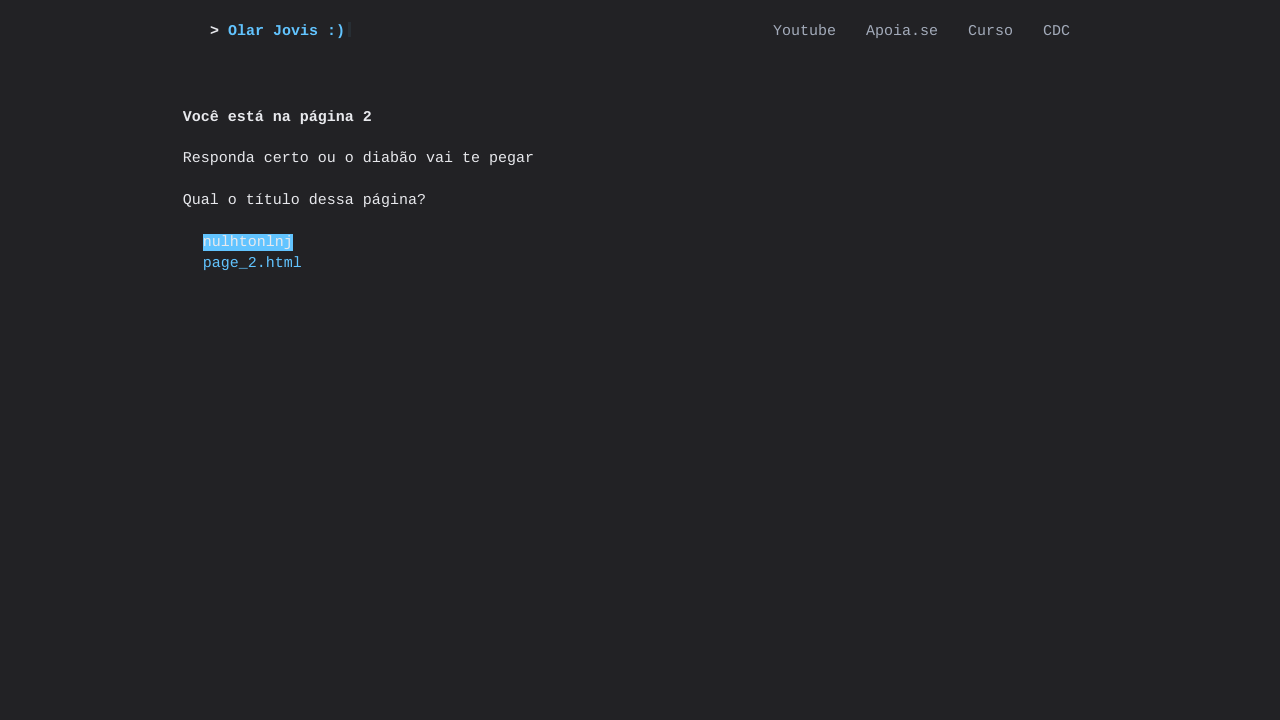

Clicked link at index 1 with attr='errado' at (252, 264) on main a >> nth=1
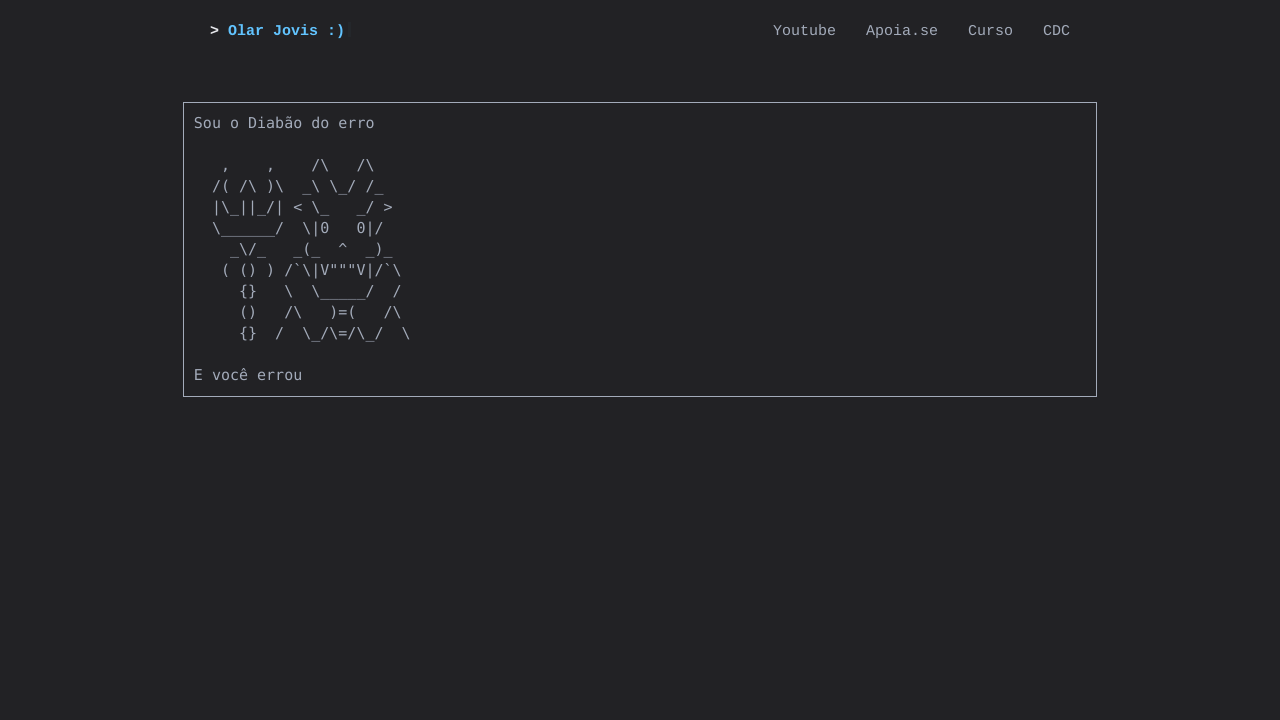

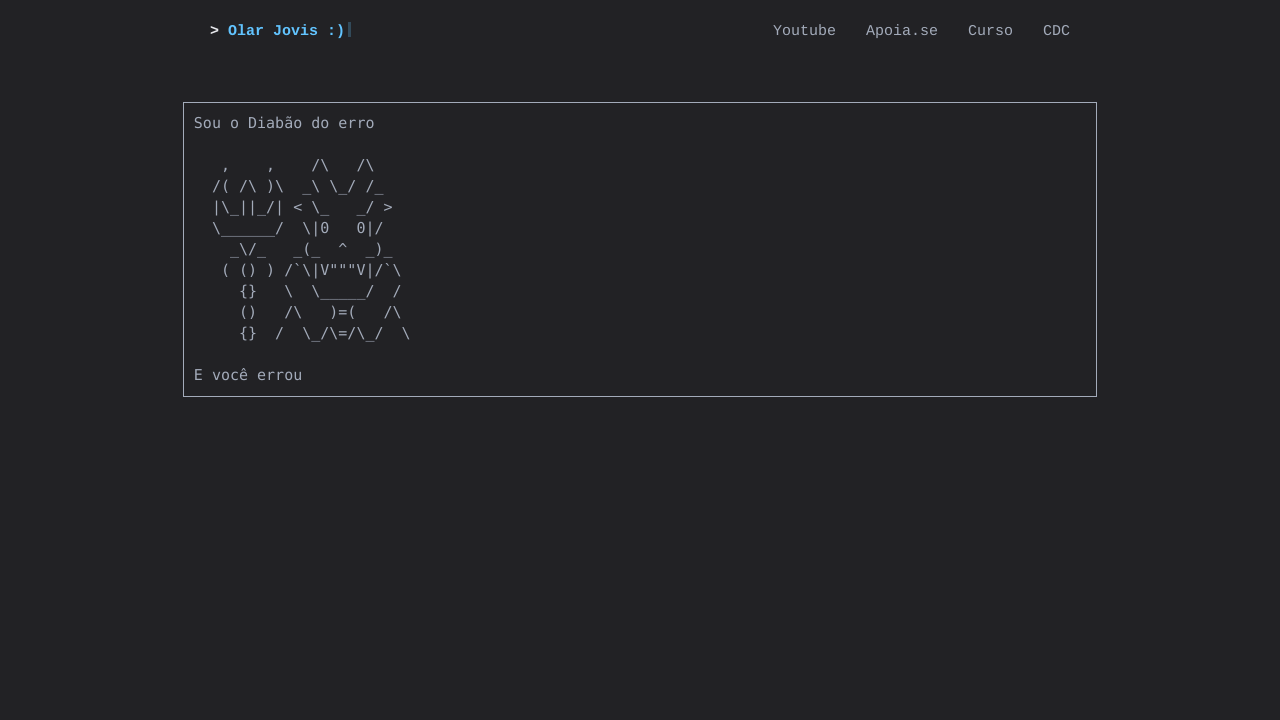